Tests multi-tab browser handling by navigating to IRCTC Tourism website, clicking on "Bus Tickets" link which opens a new tab, and switching to the new tab.

Starting URL: https://www.irctctourism.com/

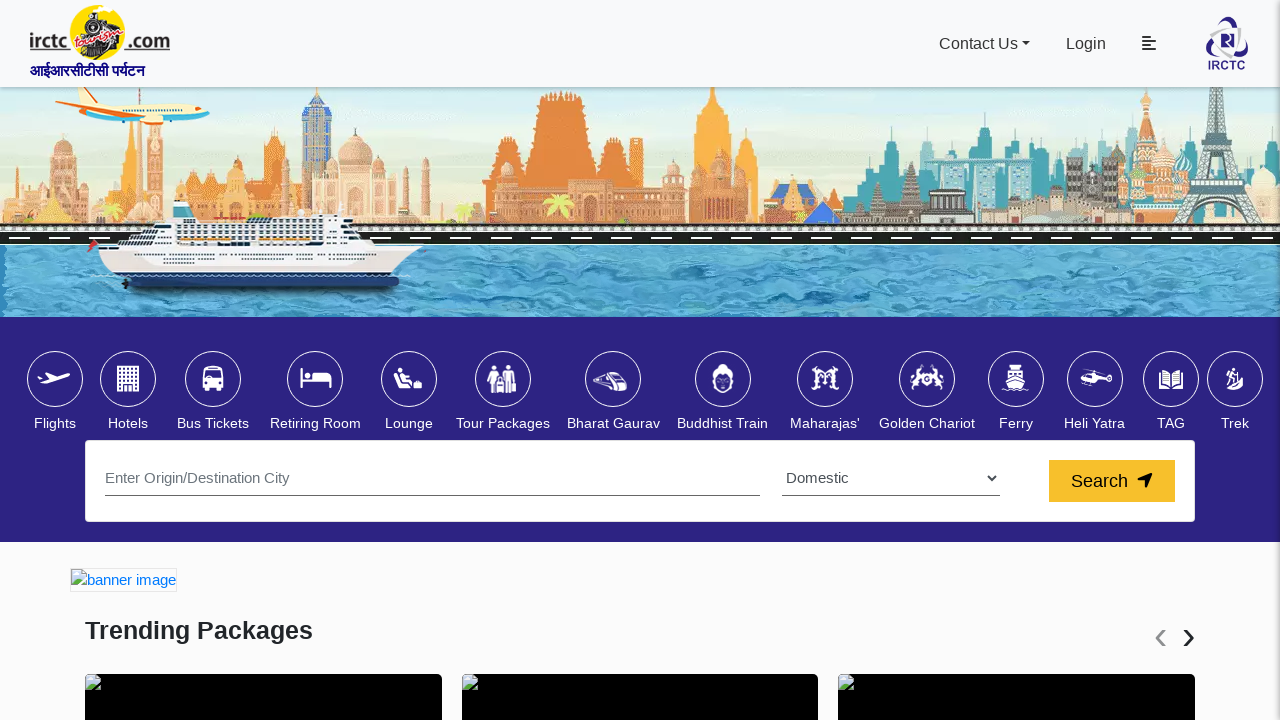

IRCTC Tourism website loaded with domcontentloaded state
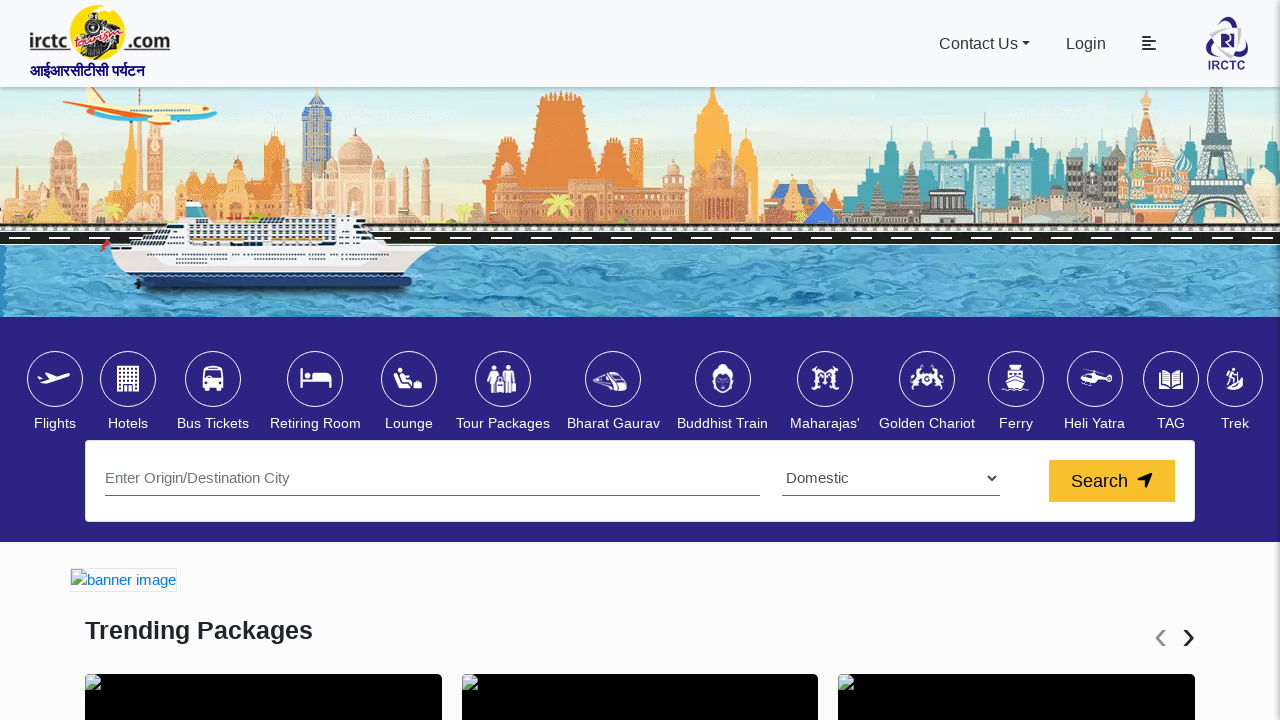

Clicked on 'Bus Tickets' link to open new tab at (213, 424) on text=Bus Tickets
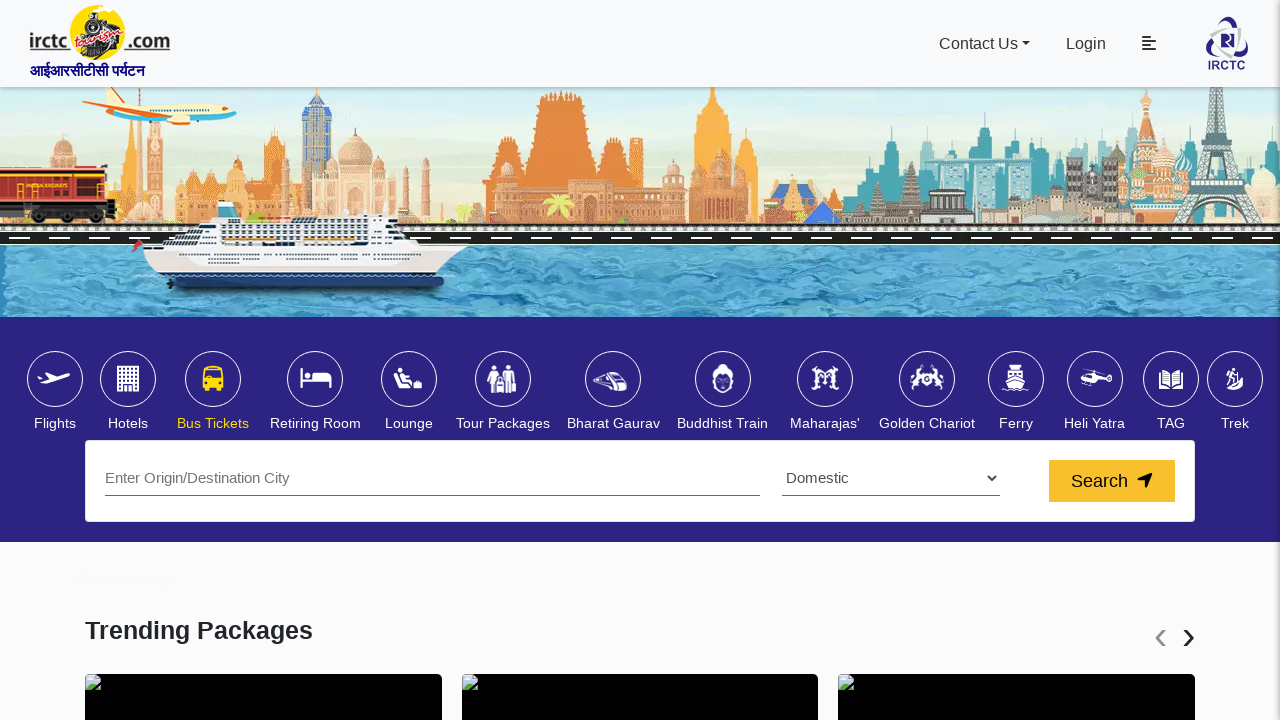

Captured new tab opened from Bus Tickets link
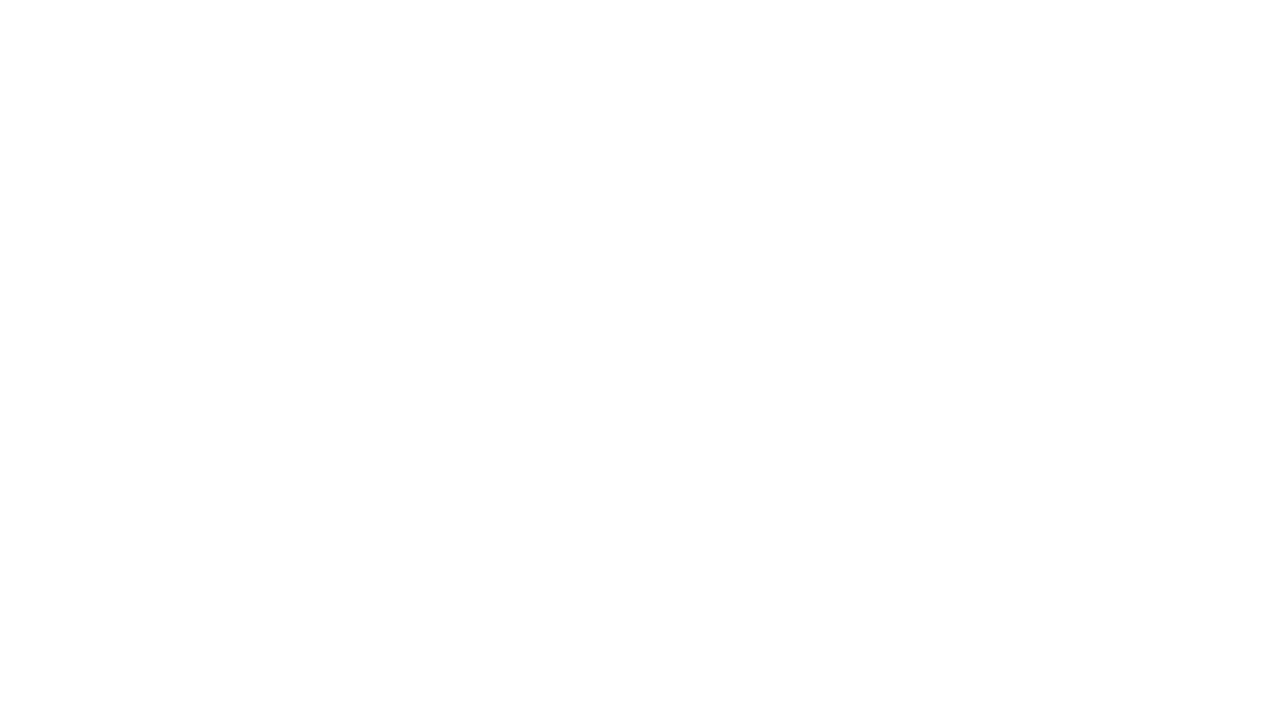

New tab loaded with domcontentloaded state
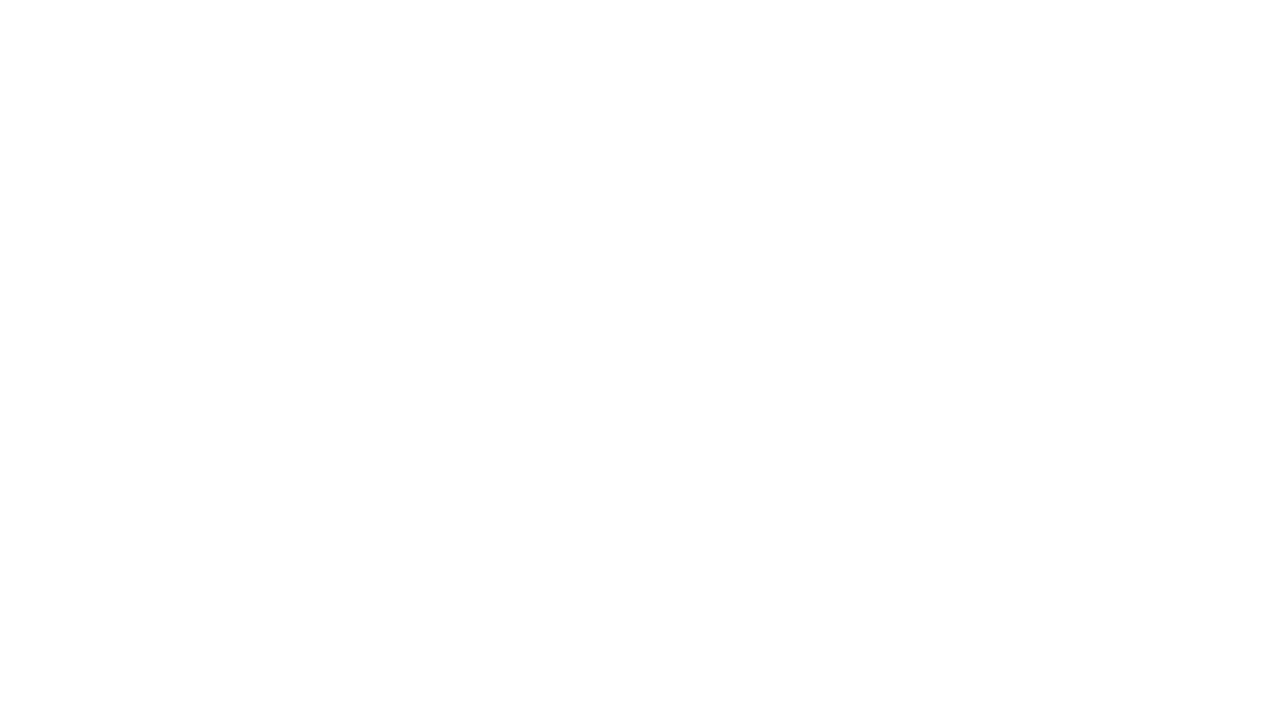

Retrieved new page title: 
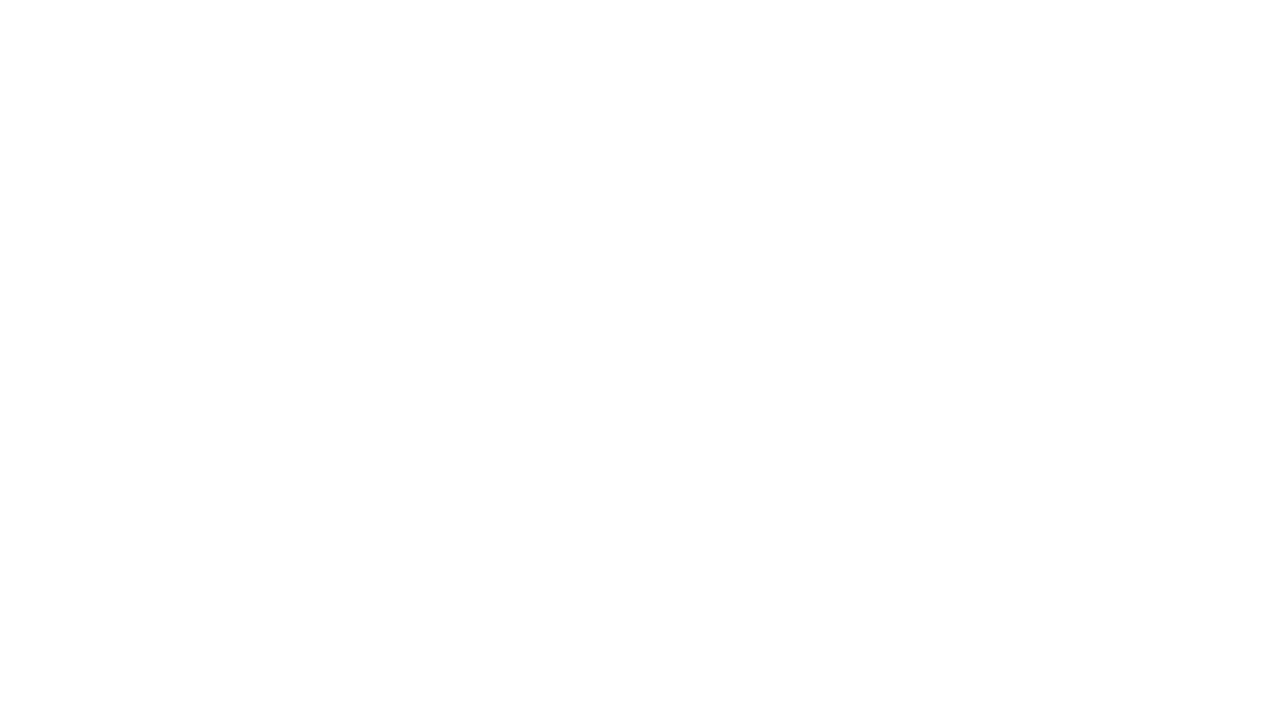

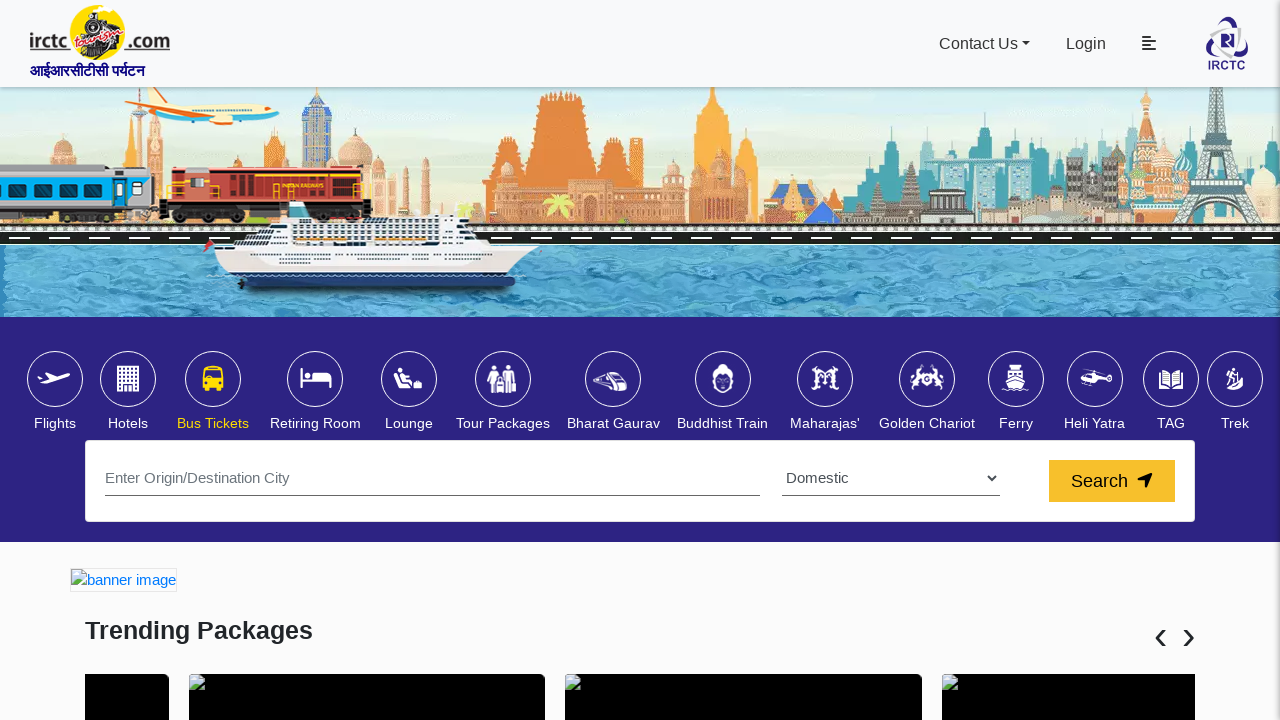